Tests TodoMVC application by adding todo items, filtering by Active/Completed/All views, and marking items as complete

Starting URL: https://demo.playwright.dev/todomvc/#/

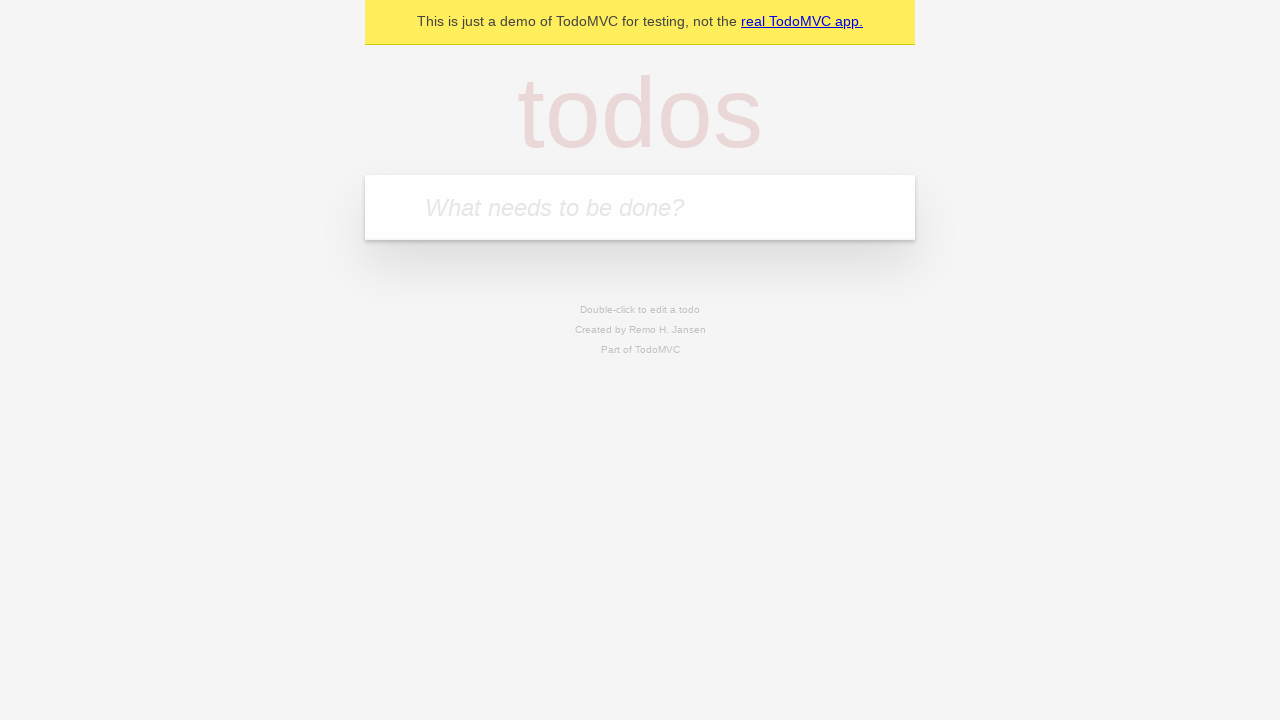

Clicked on the todo input field at (640, 207) on internal:attr=[placeholder="What needs to be done?"i]
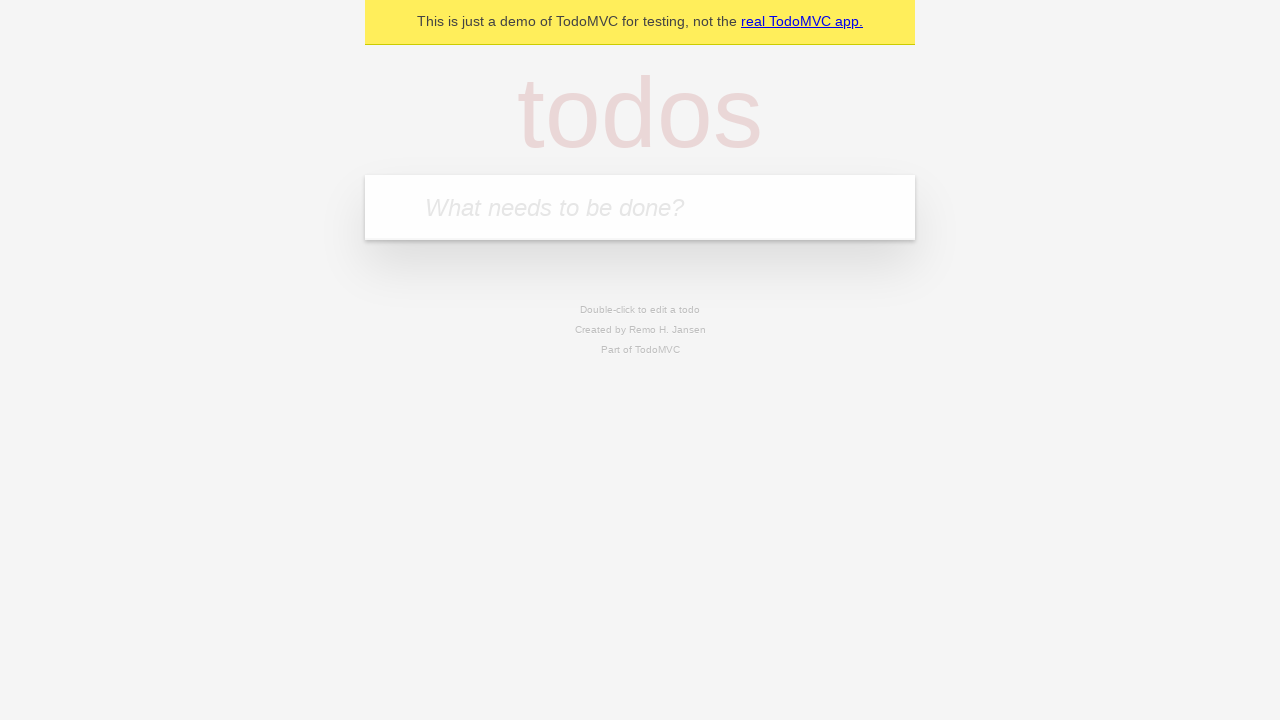

Filled todo input with 'read books' on internal:attr=[placeholder="What needs to be done?"i]
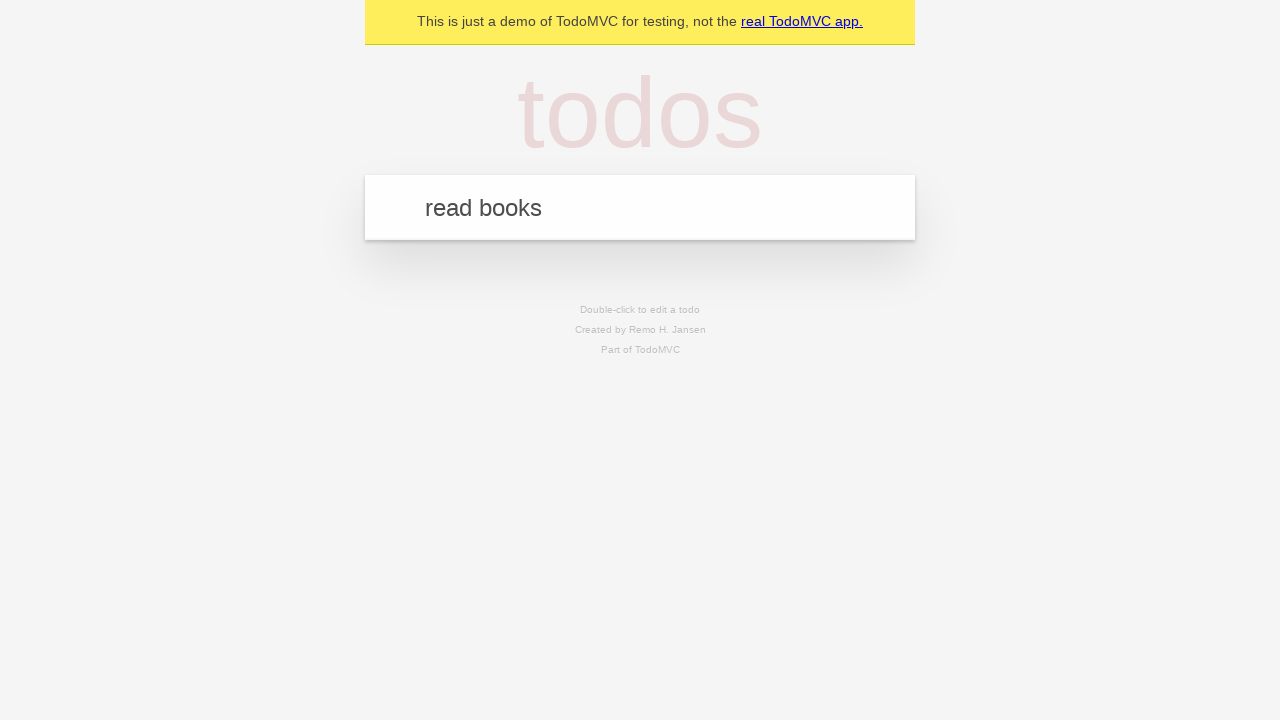

Pressed Enter to add 'read books' todo item on internal:attr=[placeholder="What needs to be done?"i]
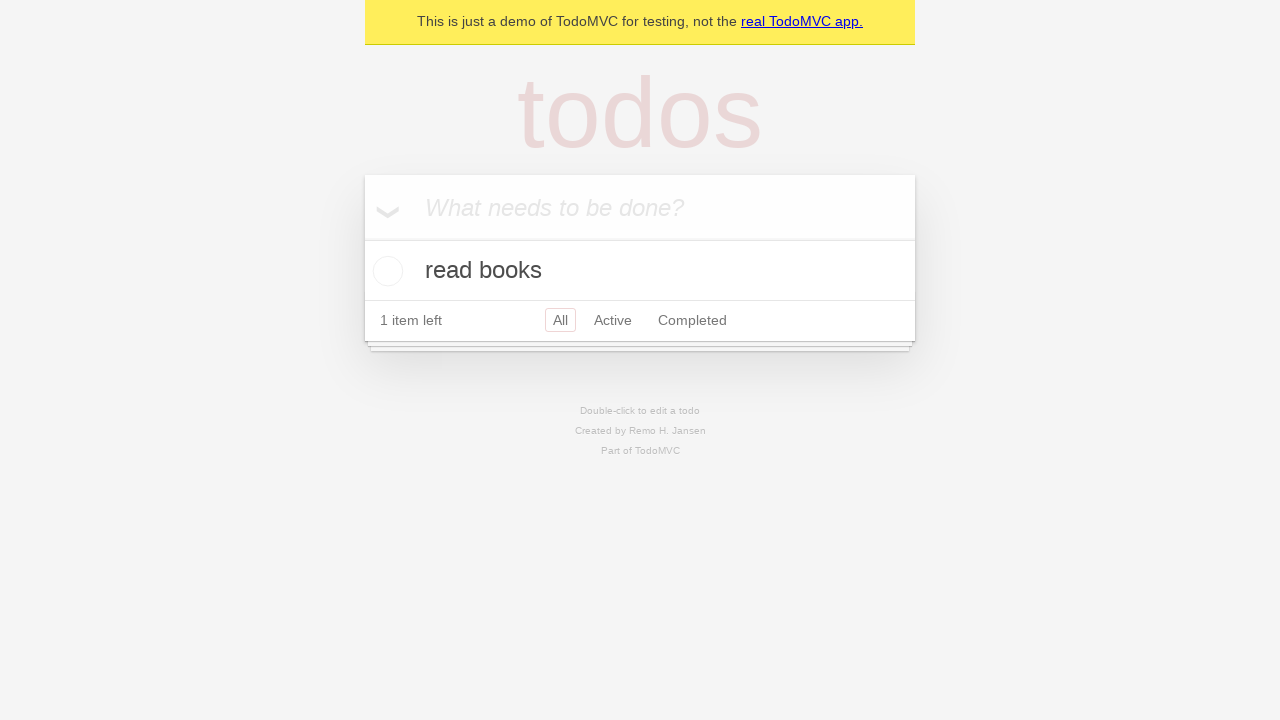

Filled todo input with 'eat' on internal:attr=[placeholder="What needs to be done?"i]
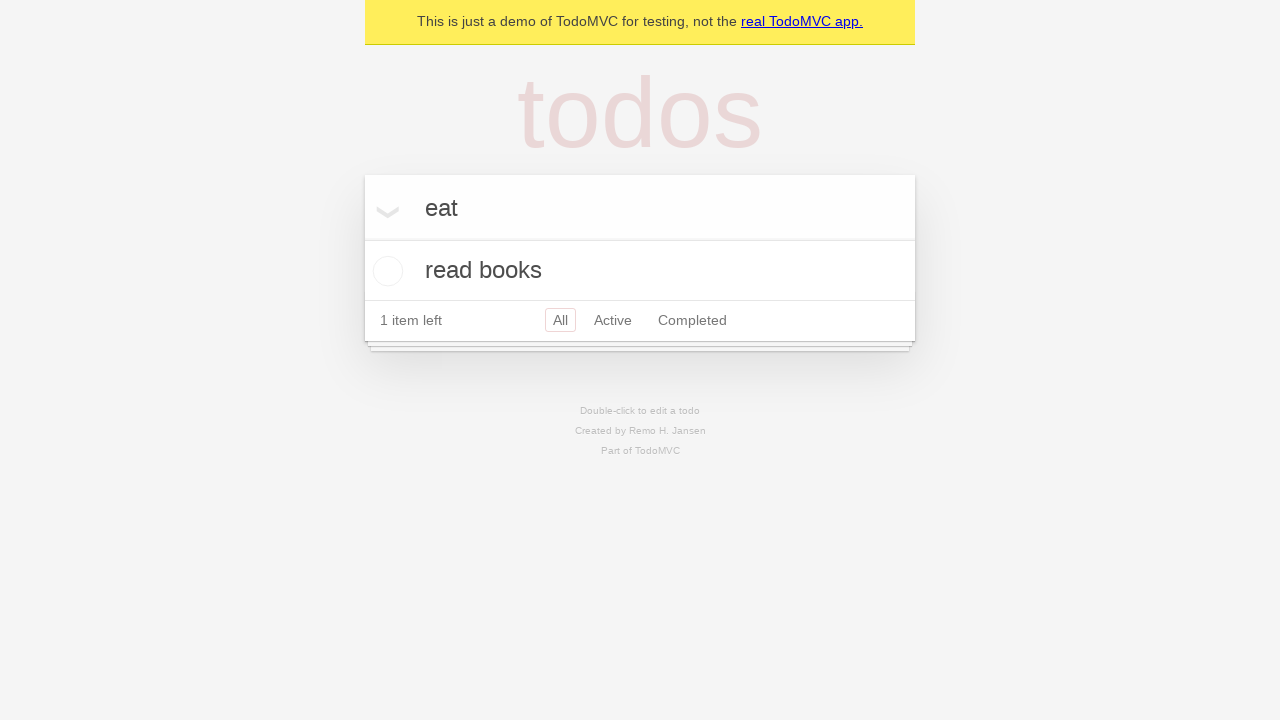

Pressed Enter to add 'eat' todo item on internal:attr=[placeholder="What needs to be done?"i]
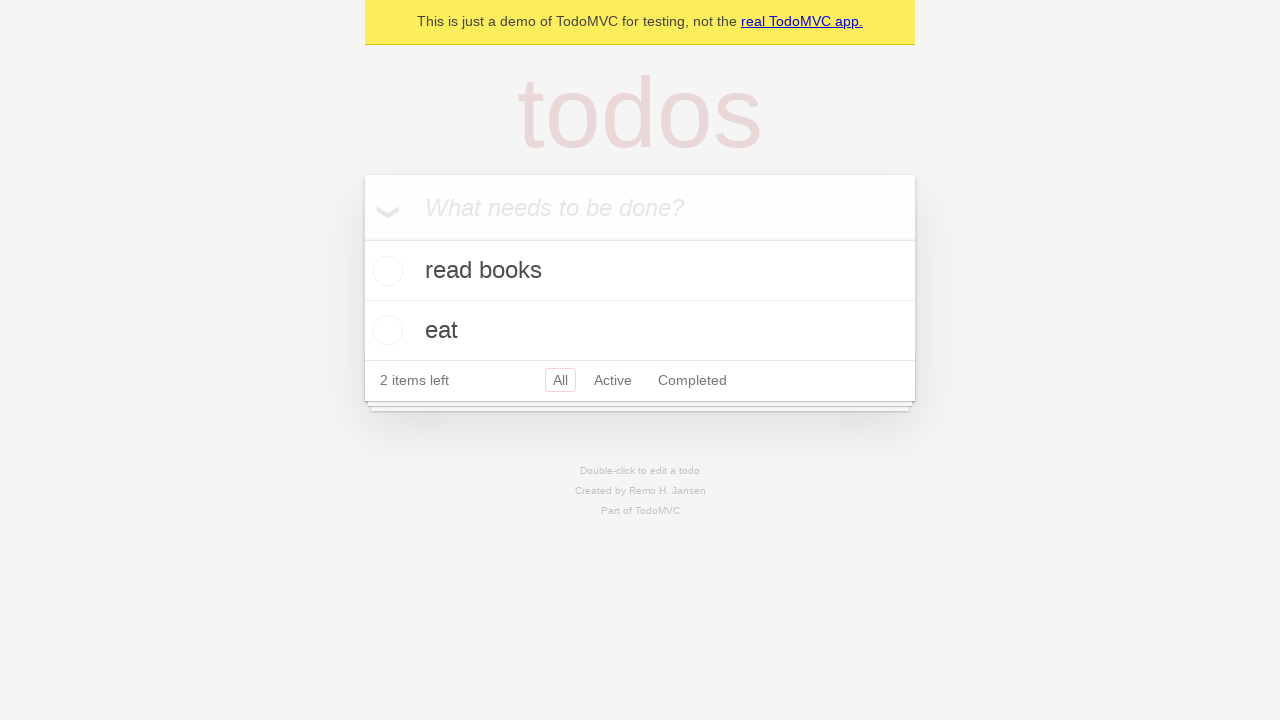

Clicked on Active filter to view active todos at (613, 380) on internal:role=link[name="Active"i]
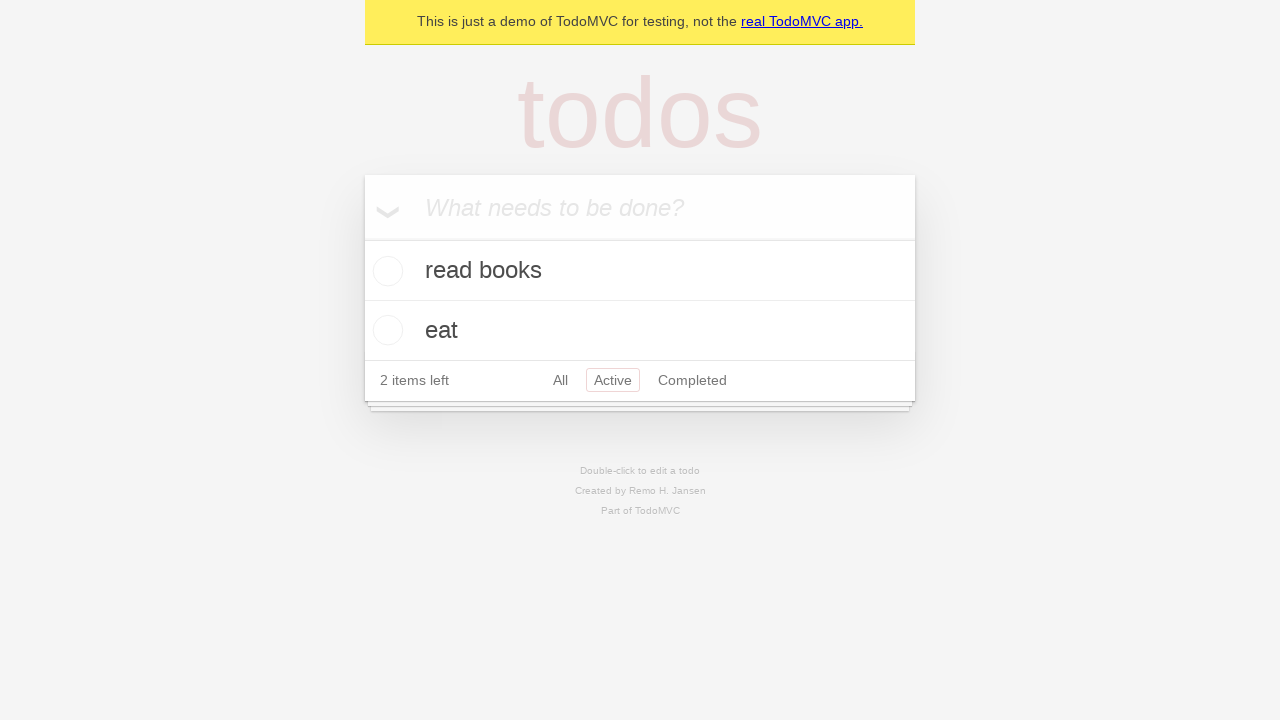

Clicked on Completed filter to view completed todos at (692, 380) on internal:role=link[name="Completed"i]
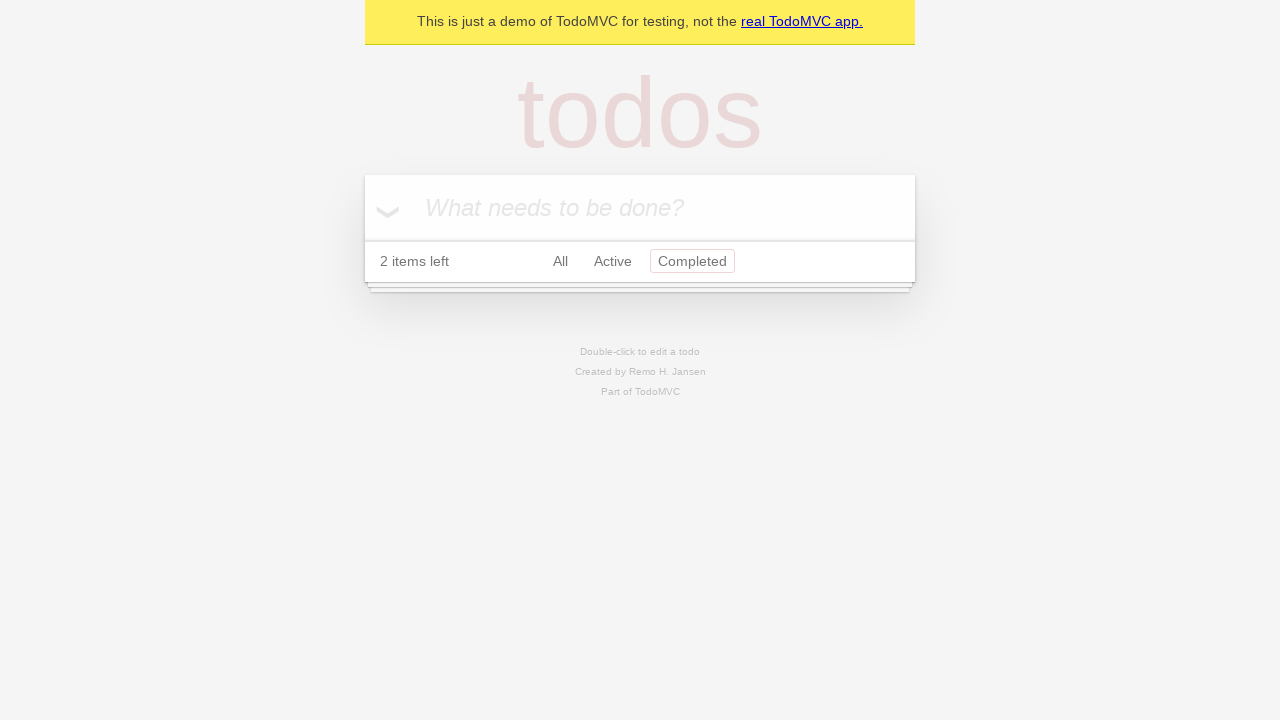

Clicked on All filter to view all todos at (560, 261) on internal:role=link[name="All"i]
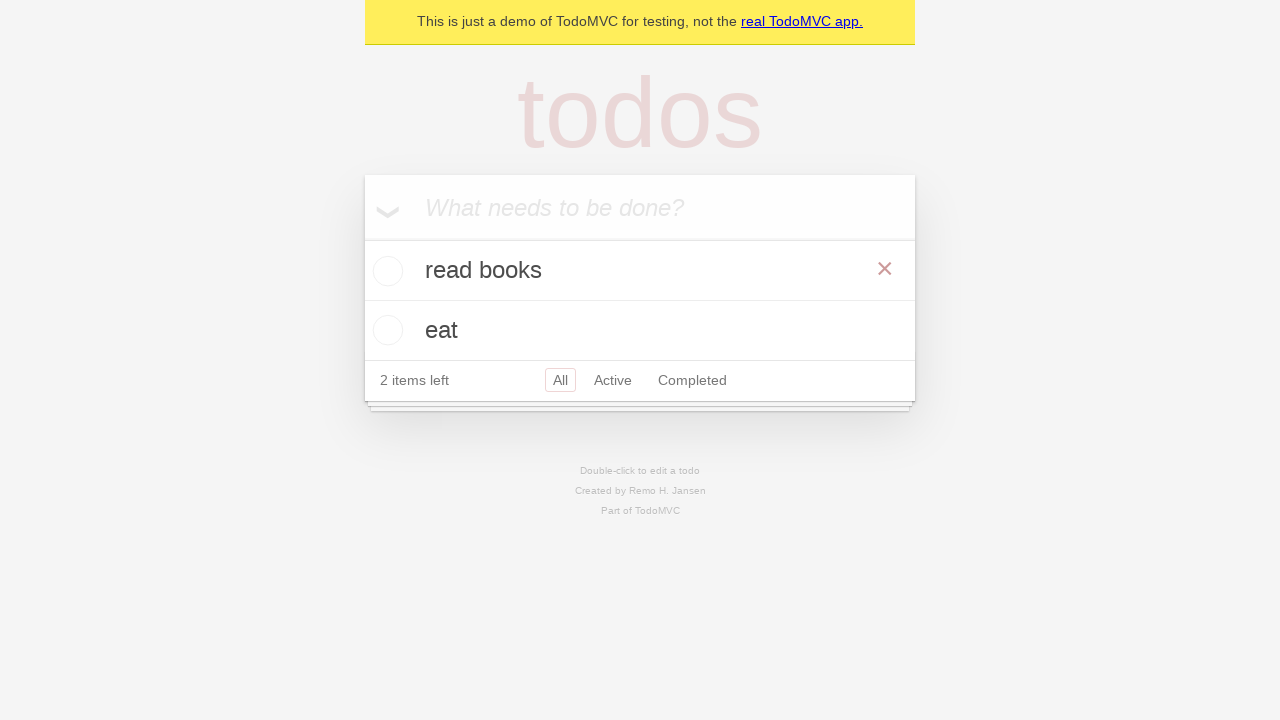

Marked 'read books' todo item as completed at (385, 271) on li >> internal:has-text="read books"i >> internal:label="Toggle Todo"i
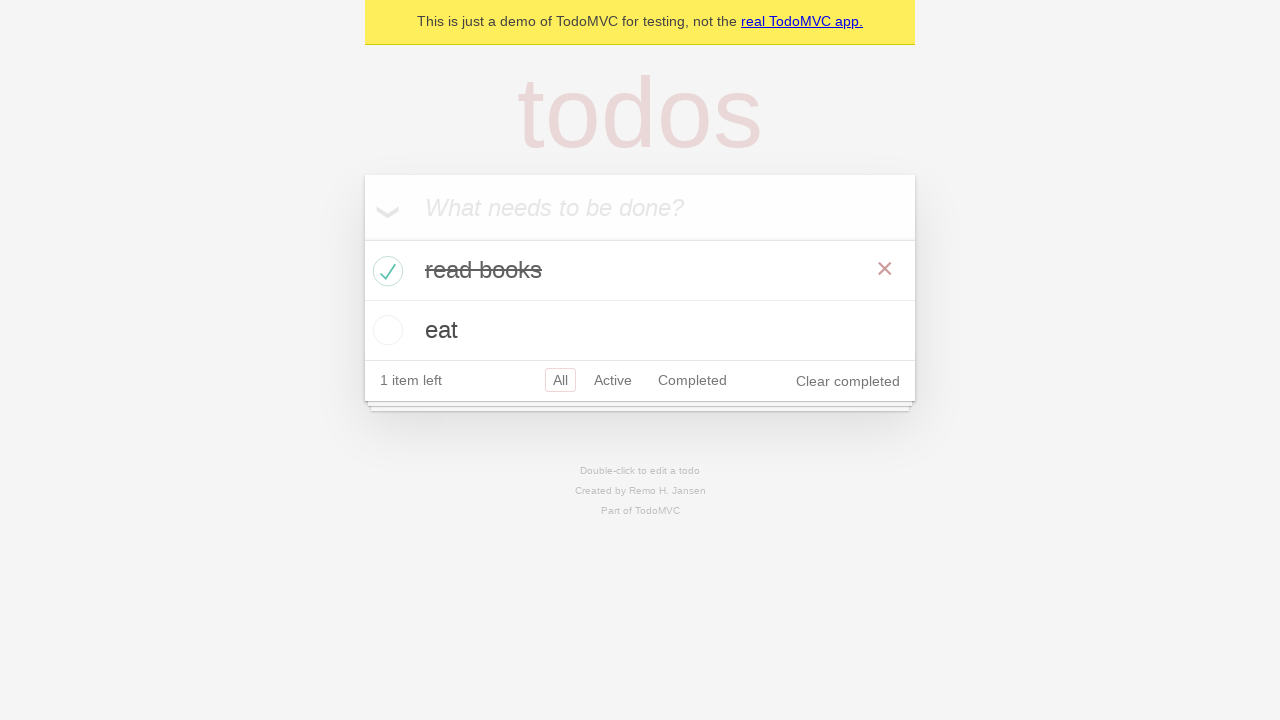

Clicked on Completed filter to verify completed items at (692, 380) on internal:role=link[name="Completed"i]
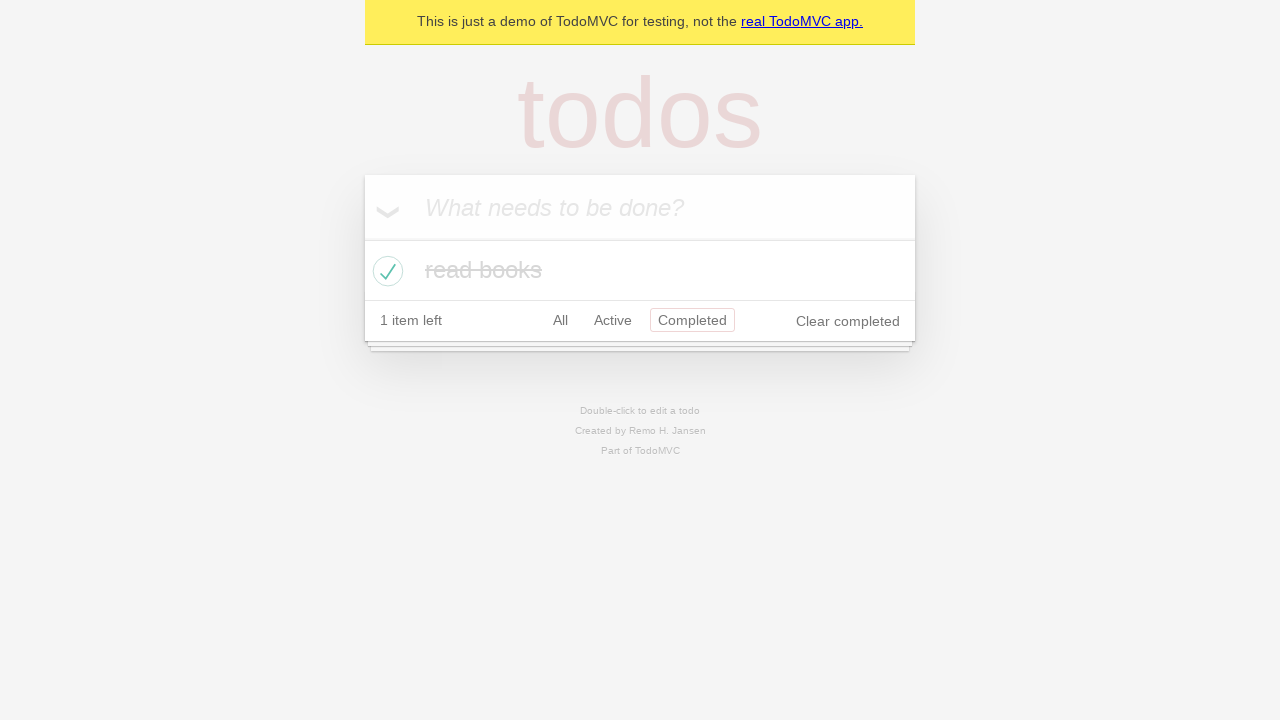

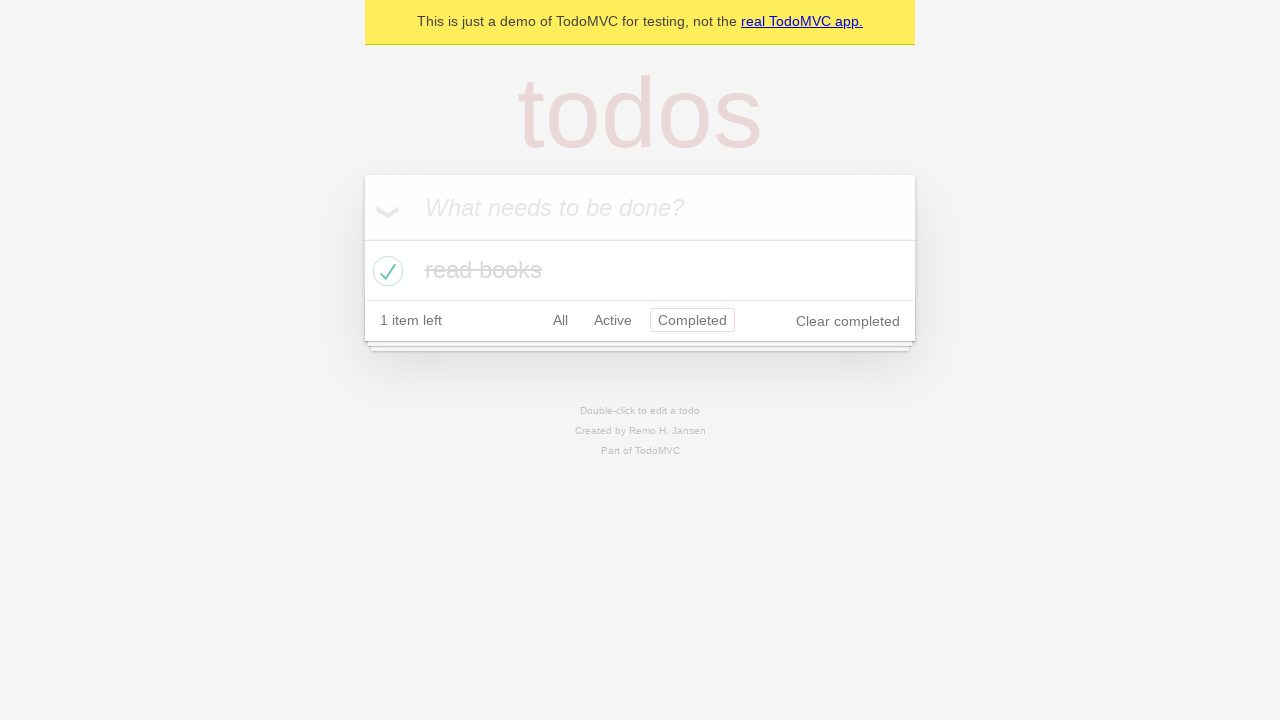